Automates a color differentiation game by clicking the play button, then repeatedly finding and clicking the box with a different background color among a set of colored boxes.

Starting URL: https://xingye.me/game/colortest/index.html

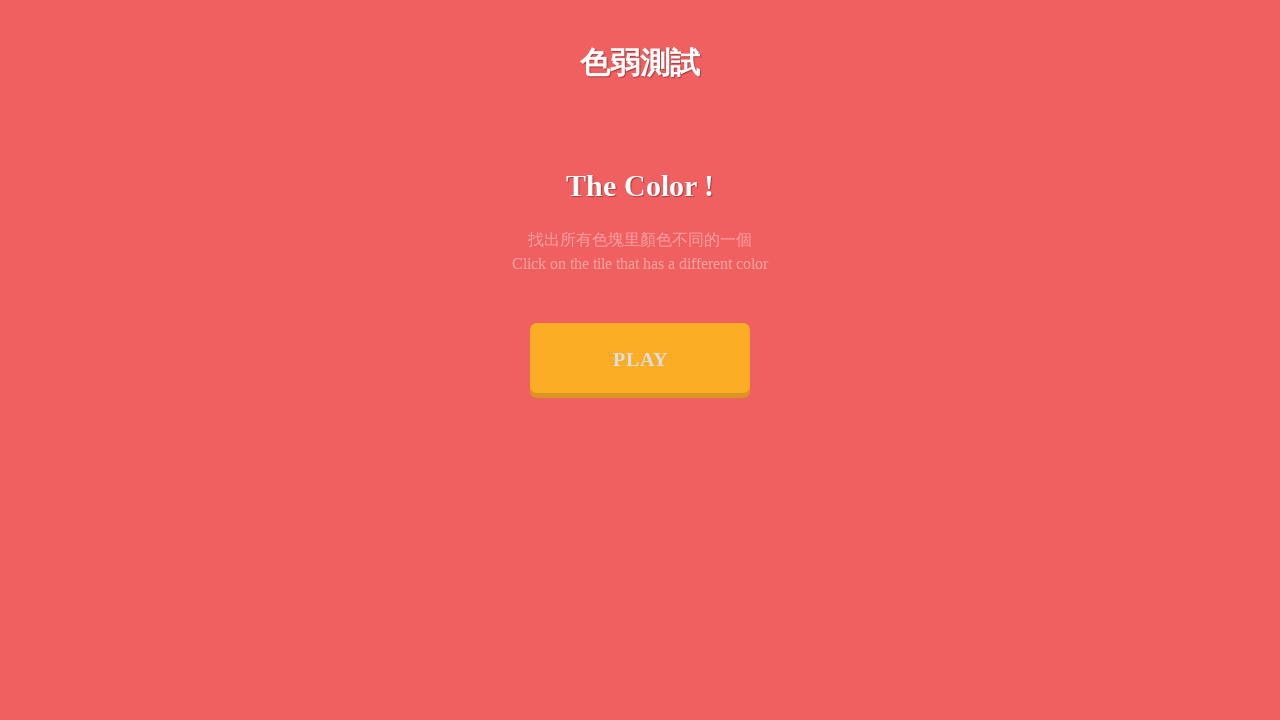

Clicked play button to start the color game at (640, 358) on .btn.play-btn
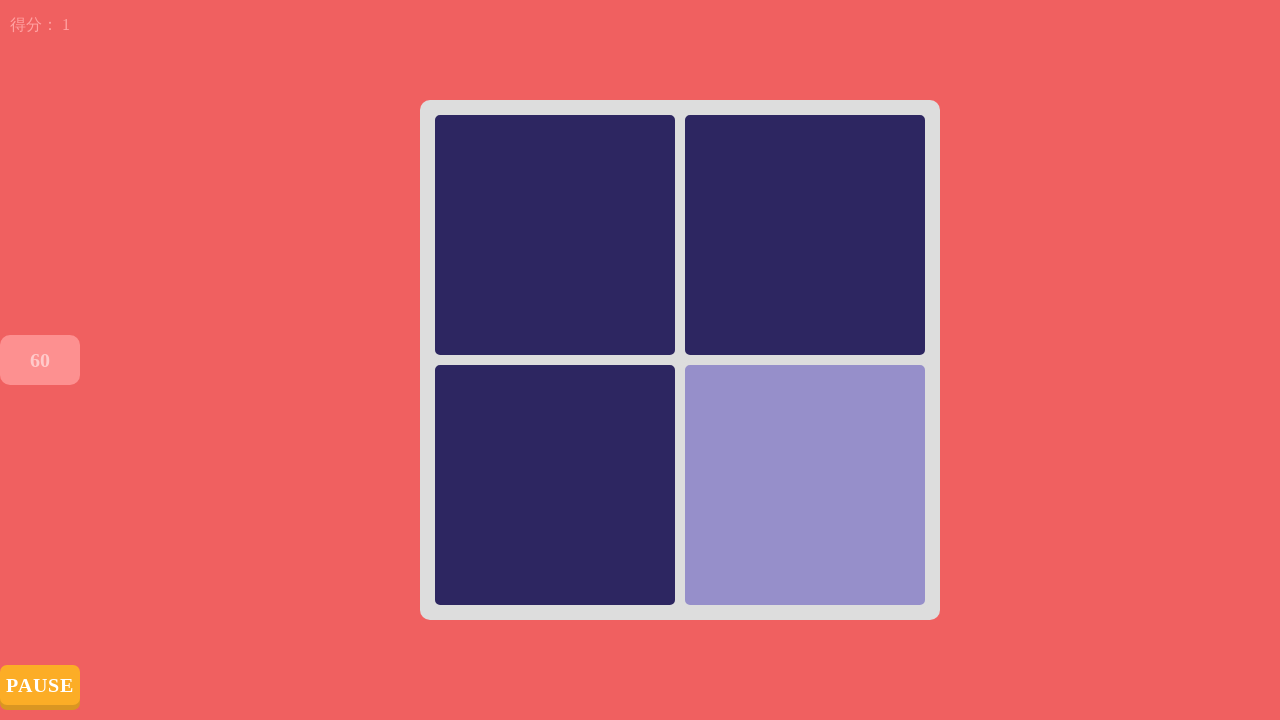

Game boxes loaded and ready
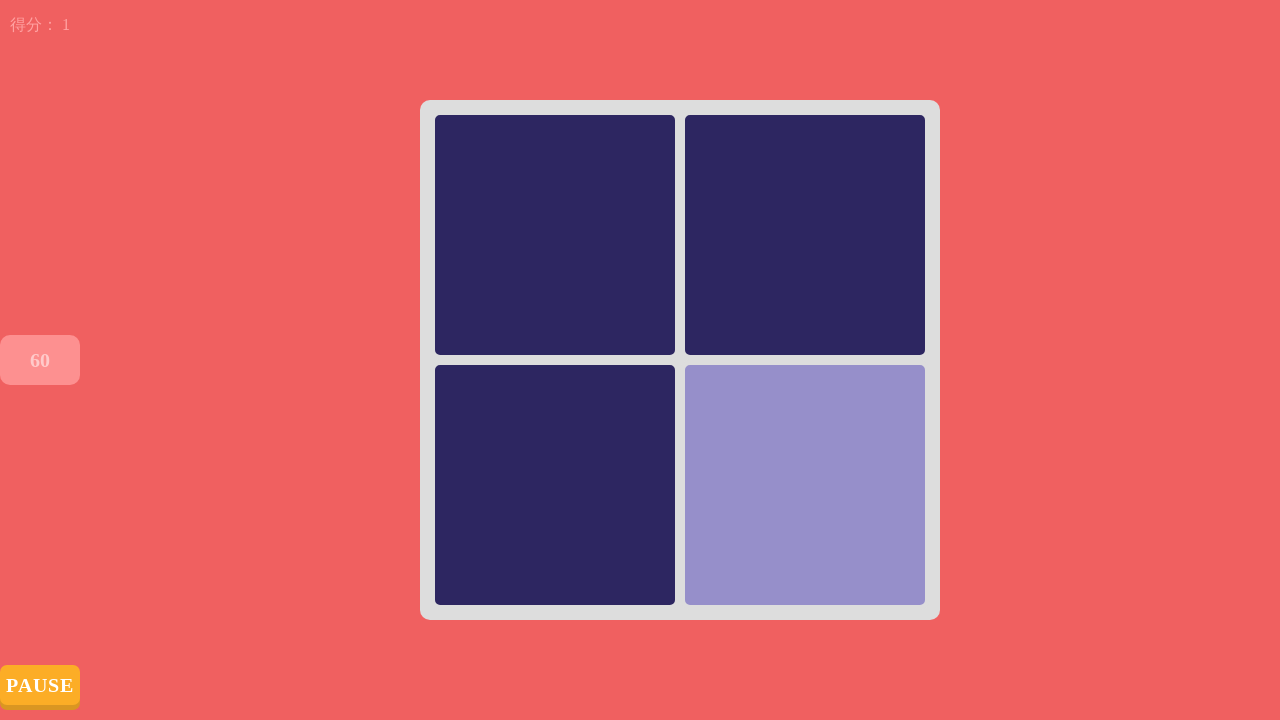

Round 1: Found and clicked the box with different color at (805, 485) on #box span >> nth=3
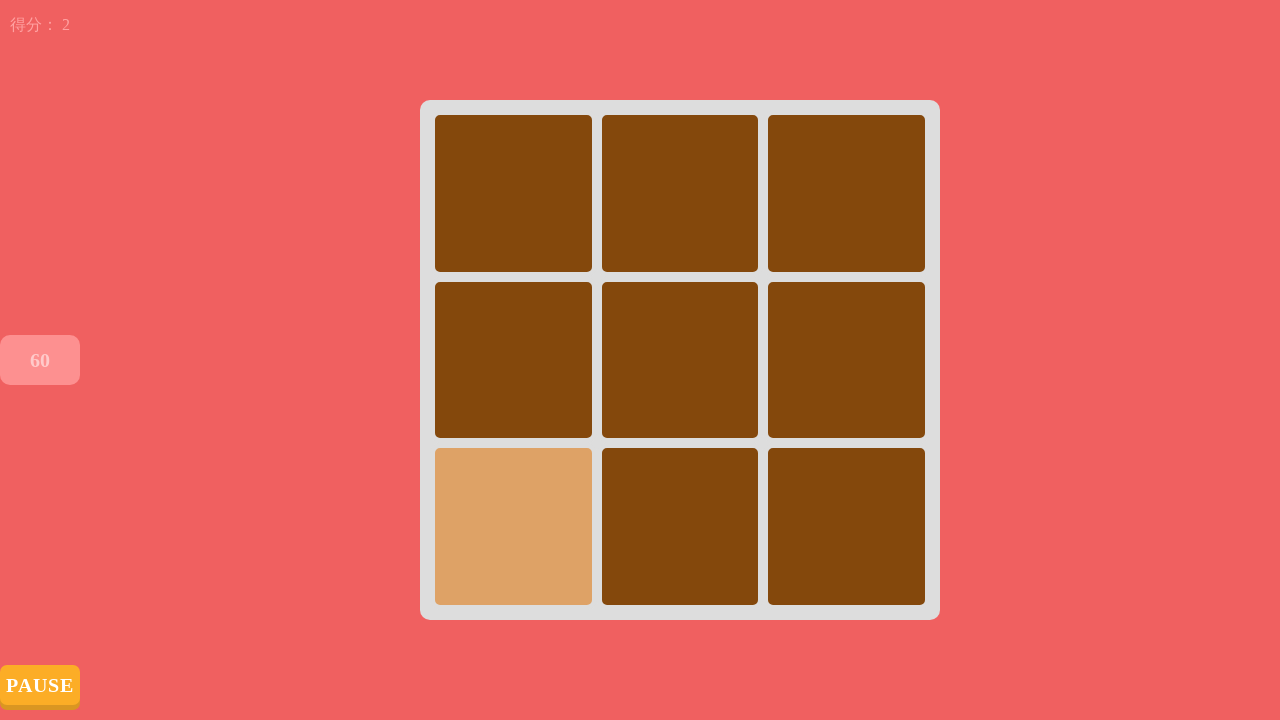

Round 1: Waiting for next round to load
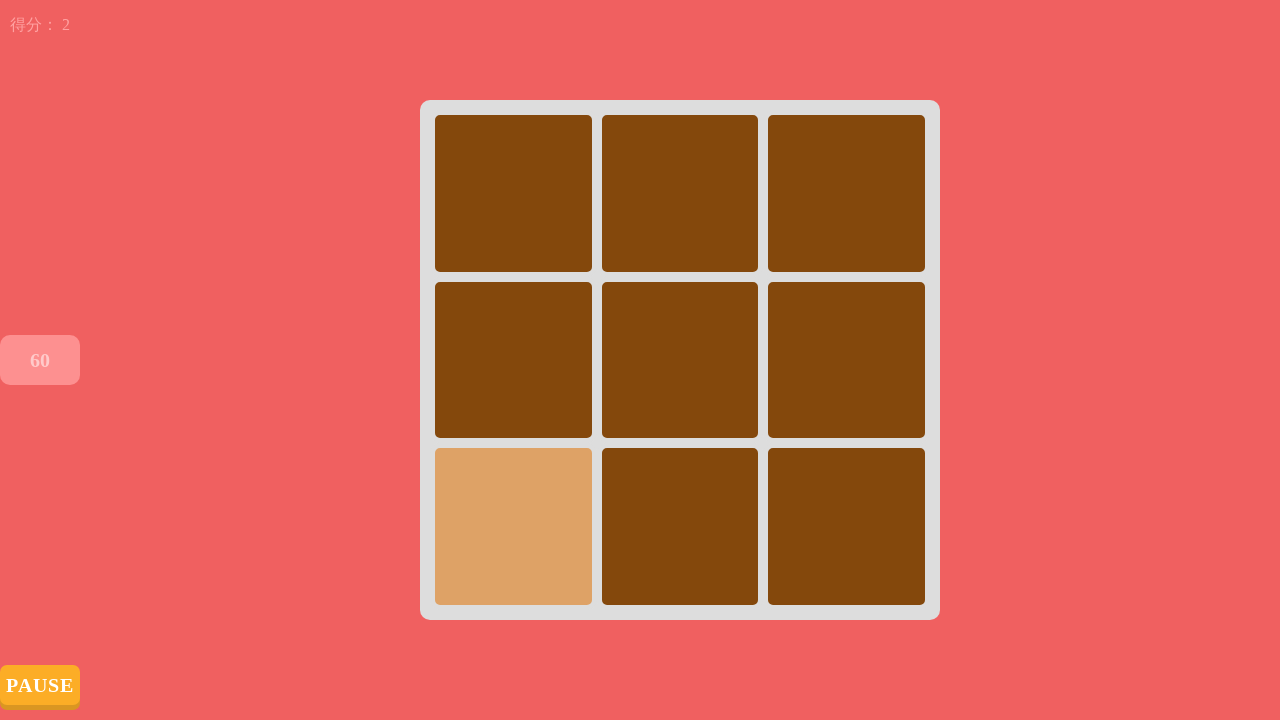

Round 2: Found and clicked the box with different color at (513, 527) on #box span >> nth=6
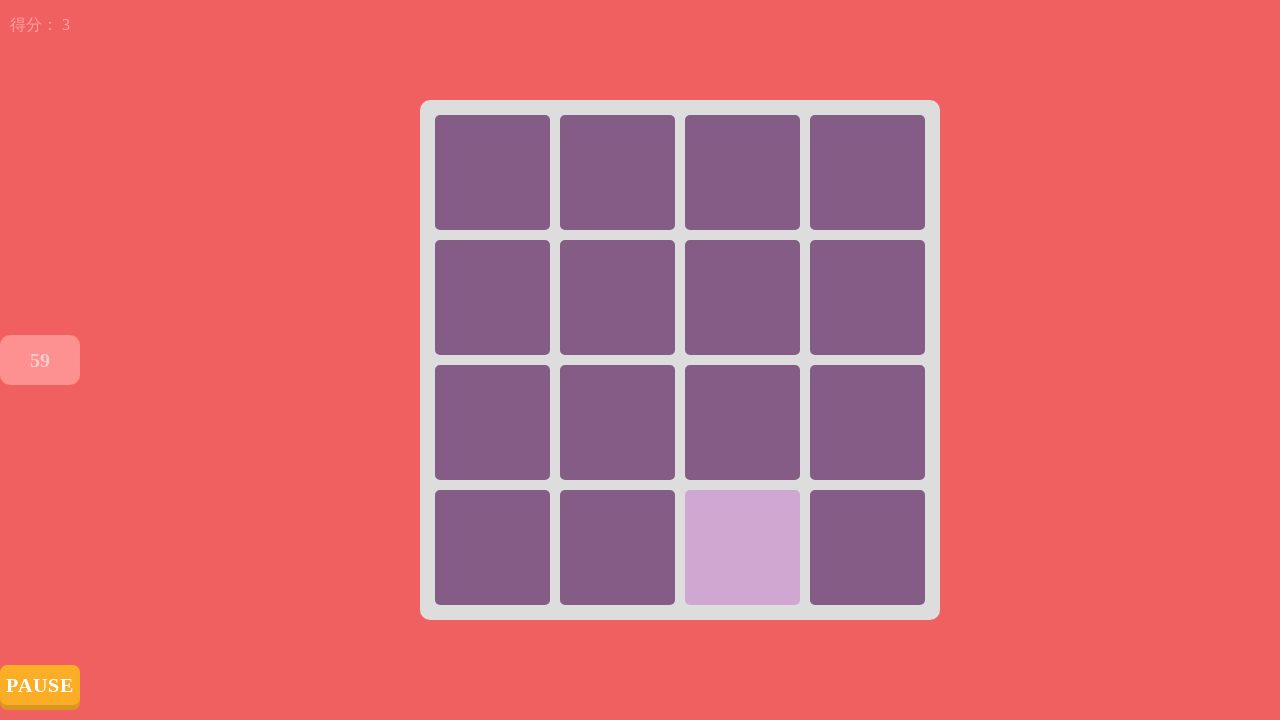

Round 2: Waiting for next round to load
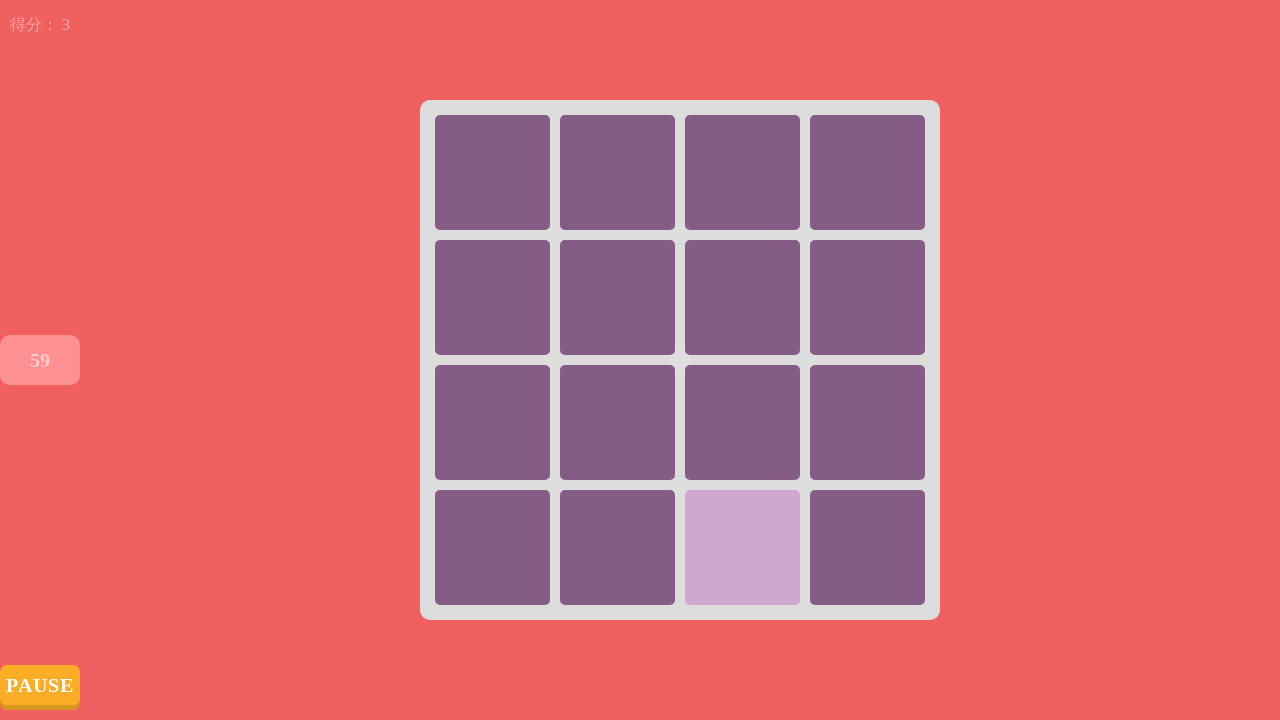

Round 3: Found and clicked the box with different color at (742, 548) on #box span >> nth=14
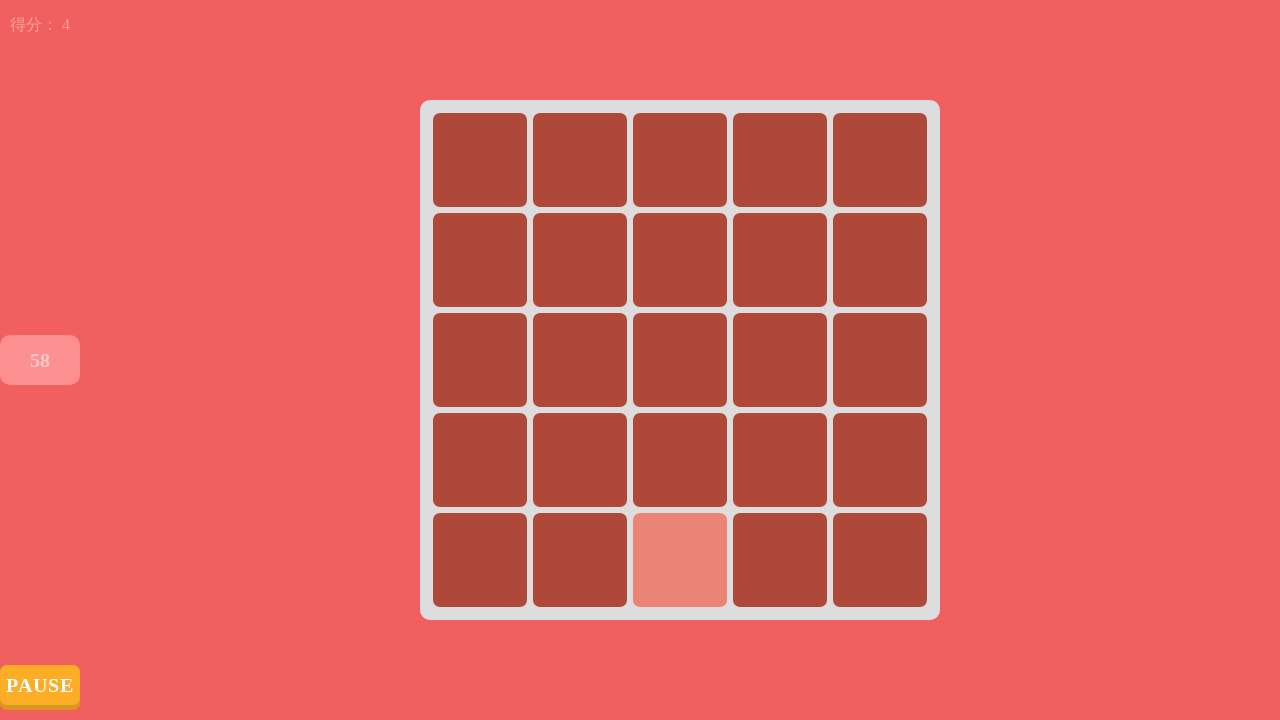

Round 3: Waiting for next round to load
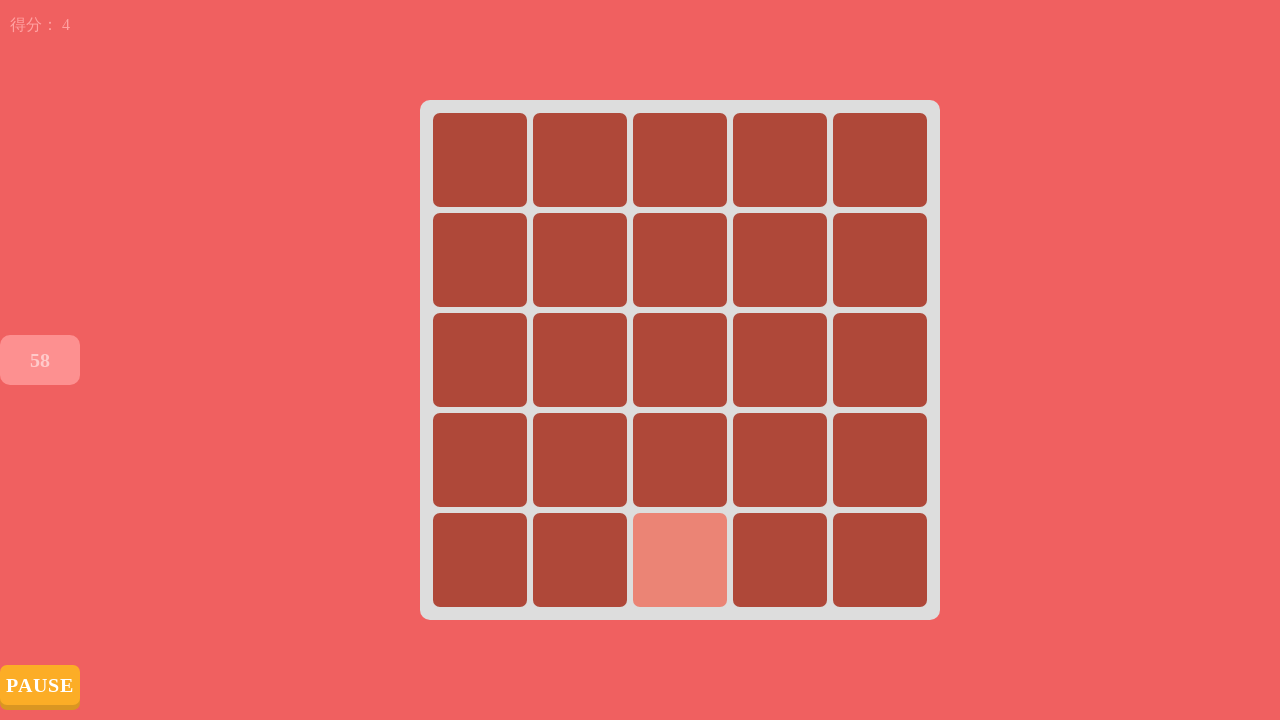

Round 4: Found and clicked the box with different color at (680, 560) on #box span >> nth=22
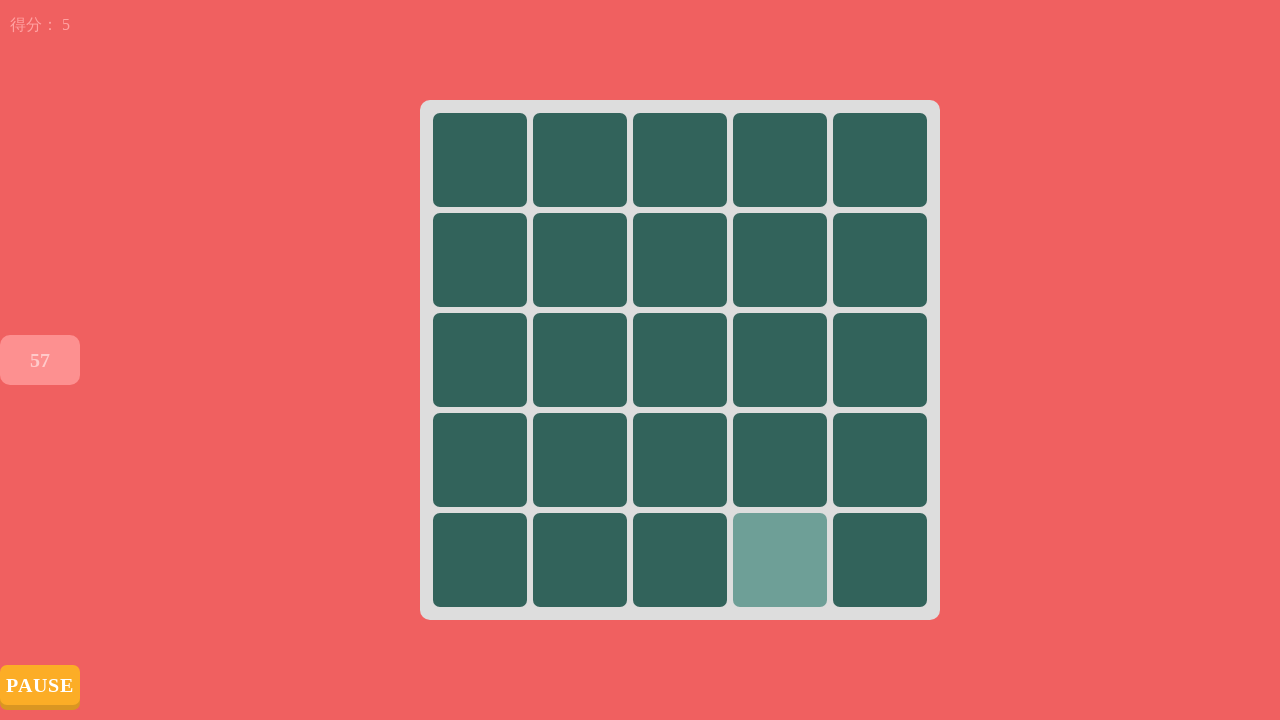

Round 4: Waiting for next round to load
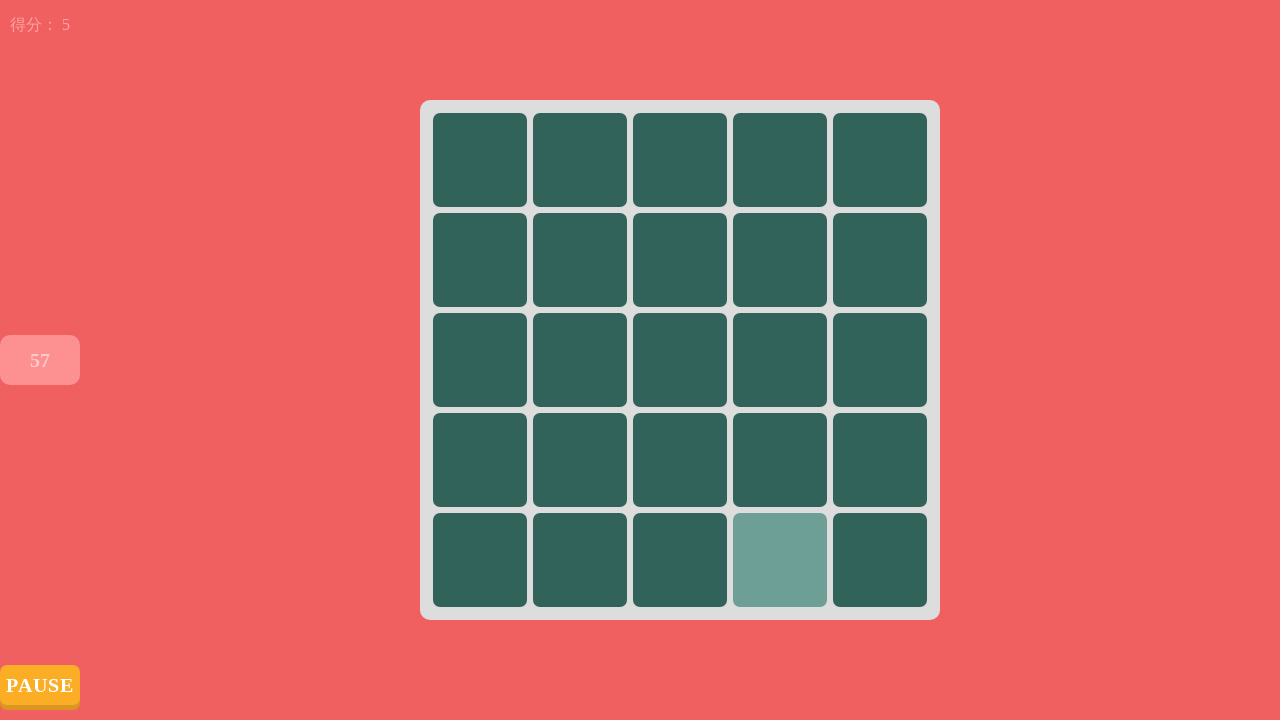

Round 5: Found and clicked the box with different color at (780, 560) on #box span >> nth=23
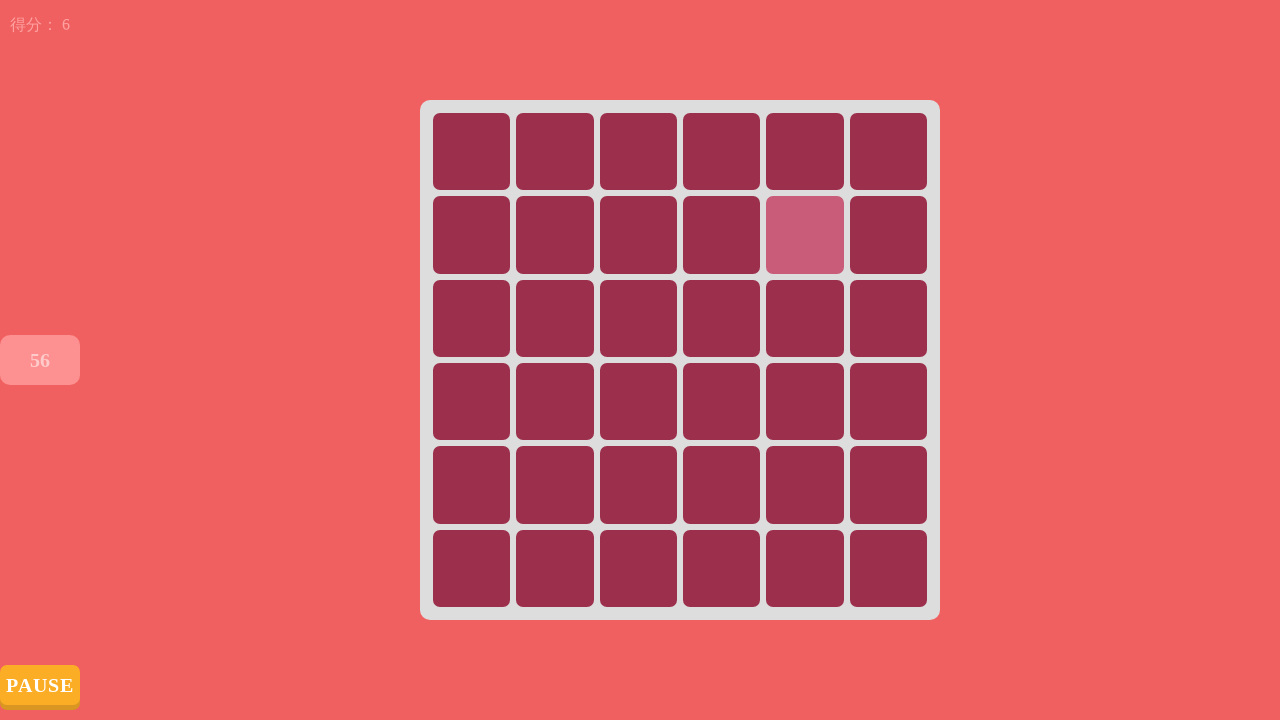

Round 5: Waiting for next round to load
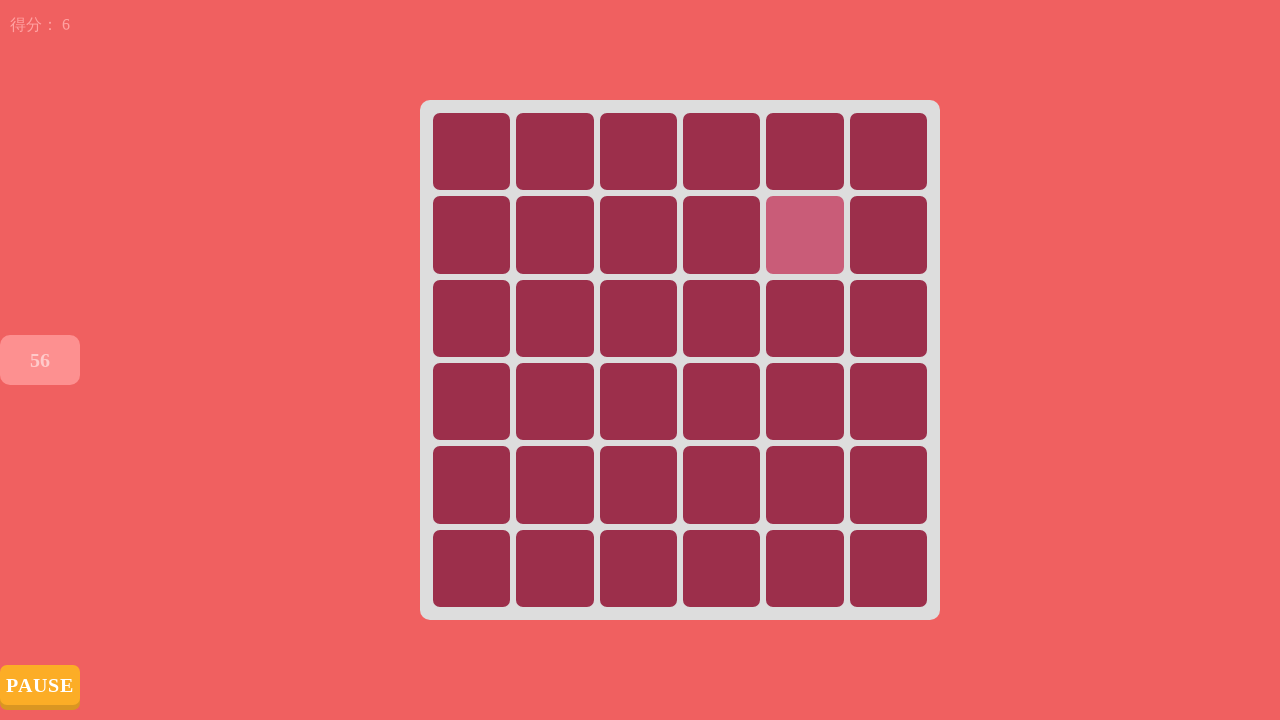

Round 6: Found and clicked the box with different color at (805, 235) on #box span >> nth=10
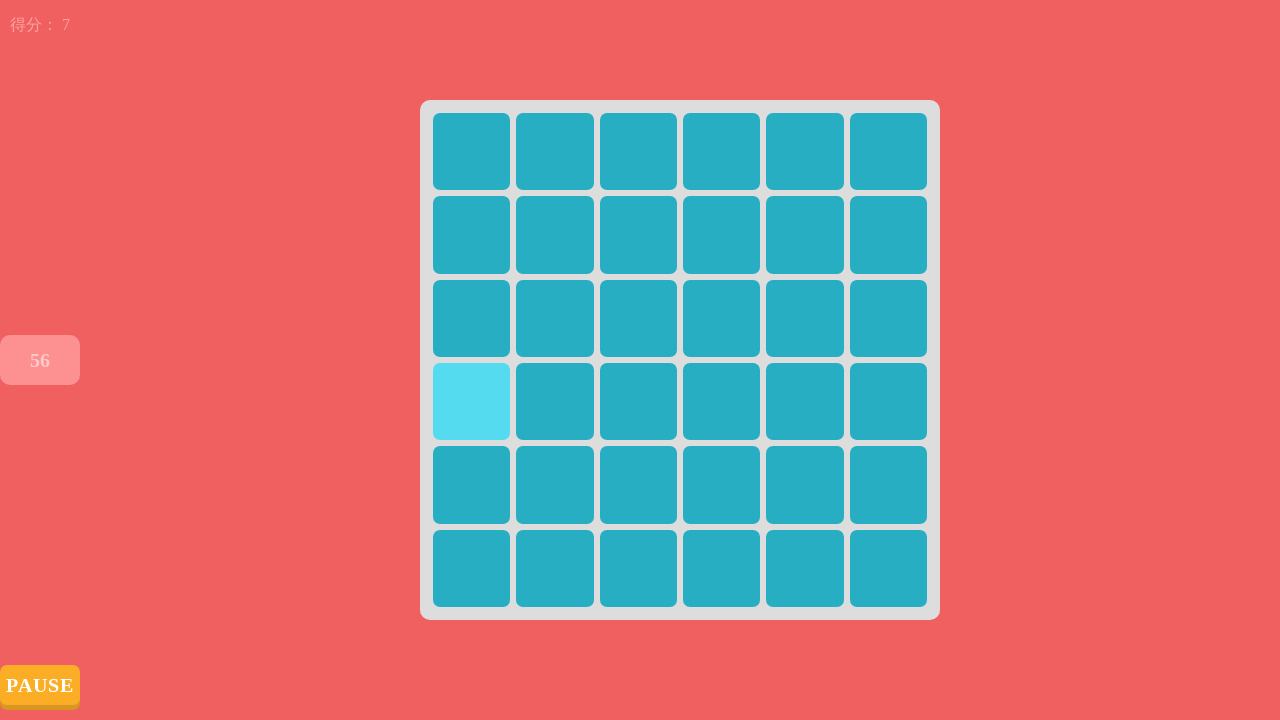

Round 6: Waiting for next round to load
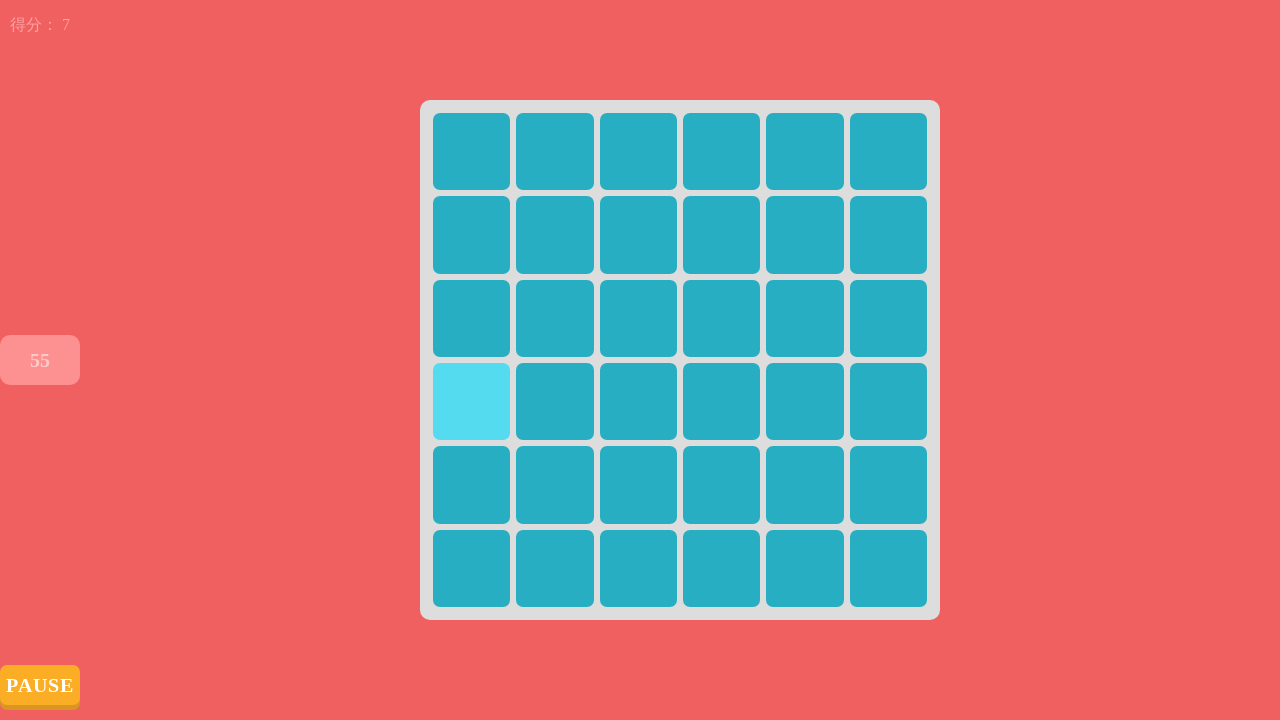

Round 7: Found and clicked the box with different color at (472, 402) on #box span >> nth=18
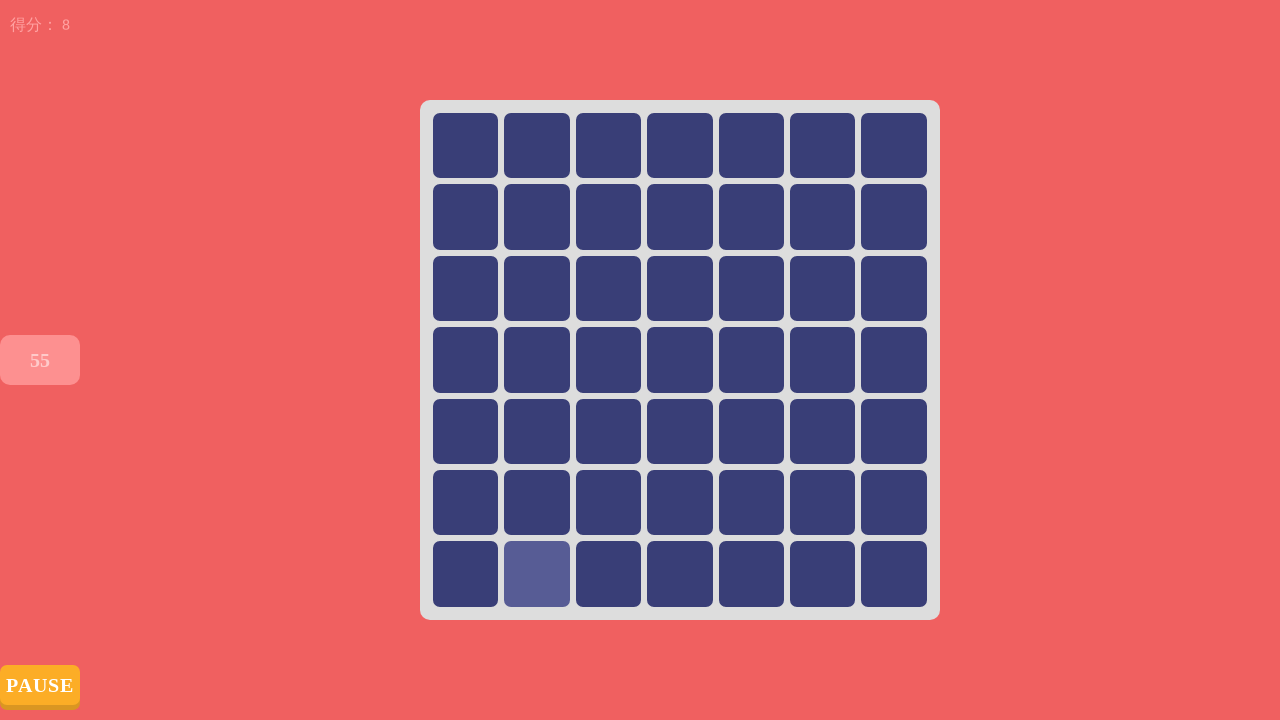

Round 7: Waiting for next round to load
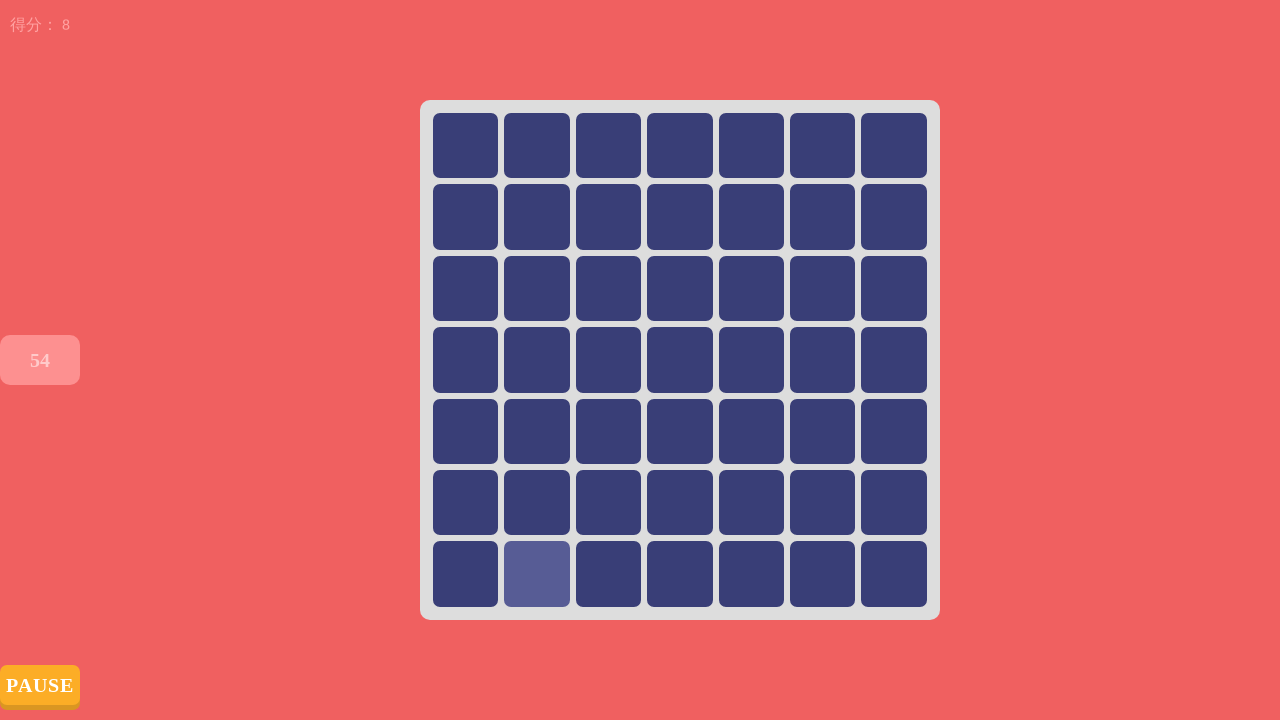

Round 8: Found and clicked the box with different color at (537, 574) on #box span >> nth=43
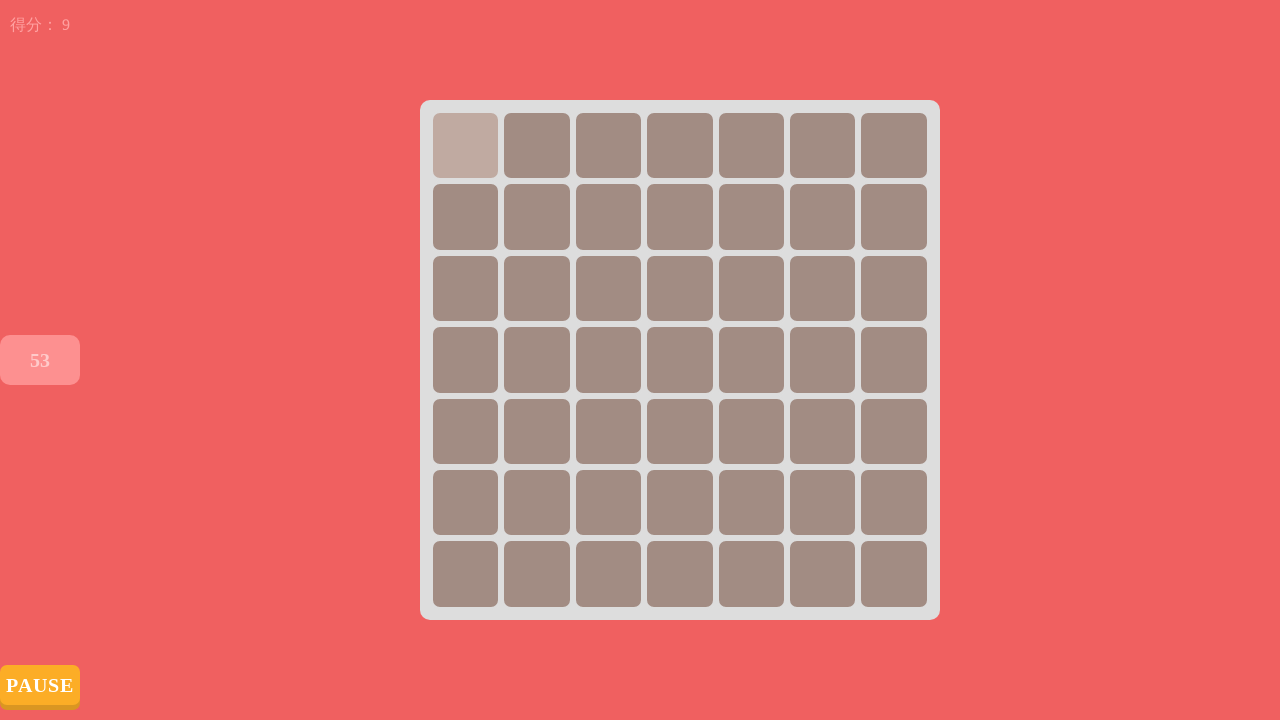

Round 8: Waiting for next round to load
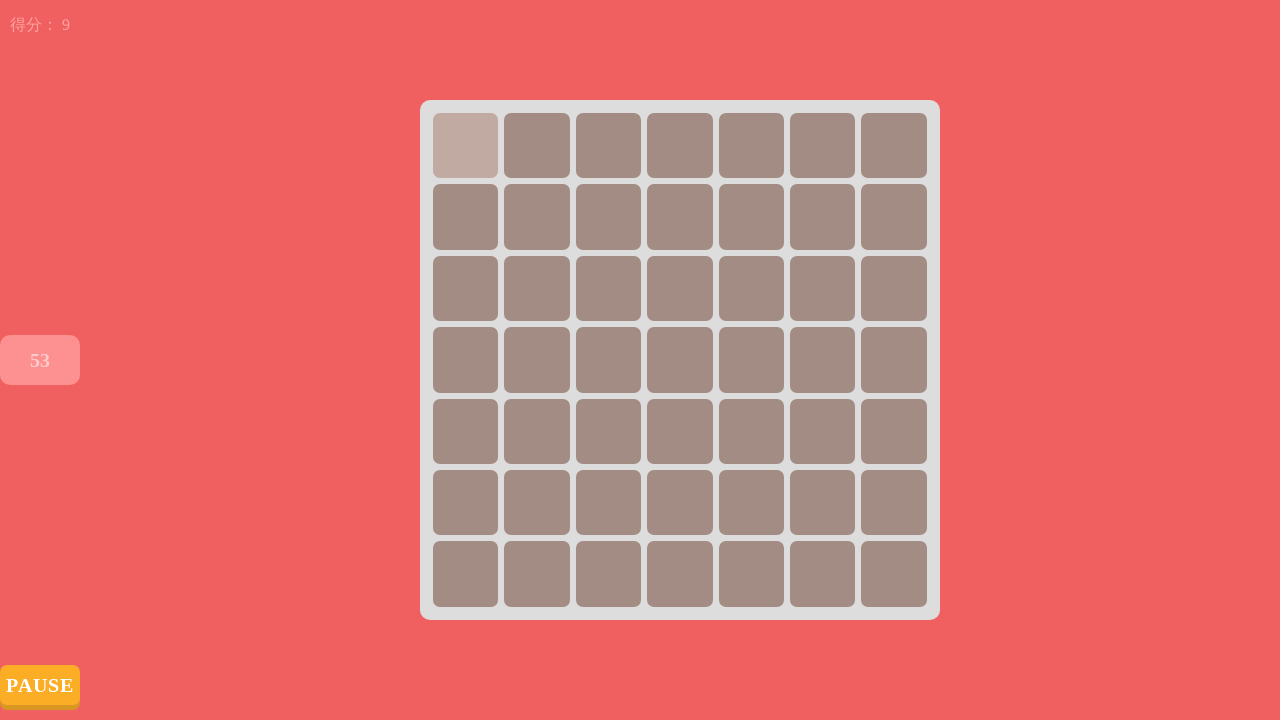

Round 9: Found and clicked the box with different color at (466, 146) on #box span >> nth=0
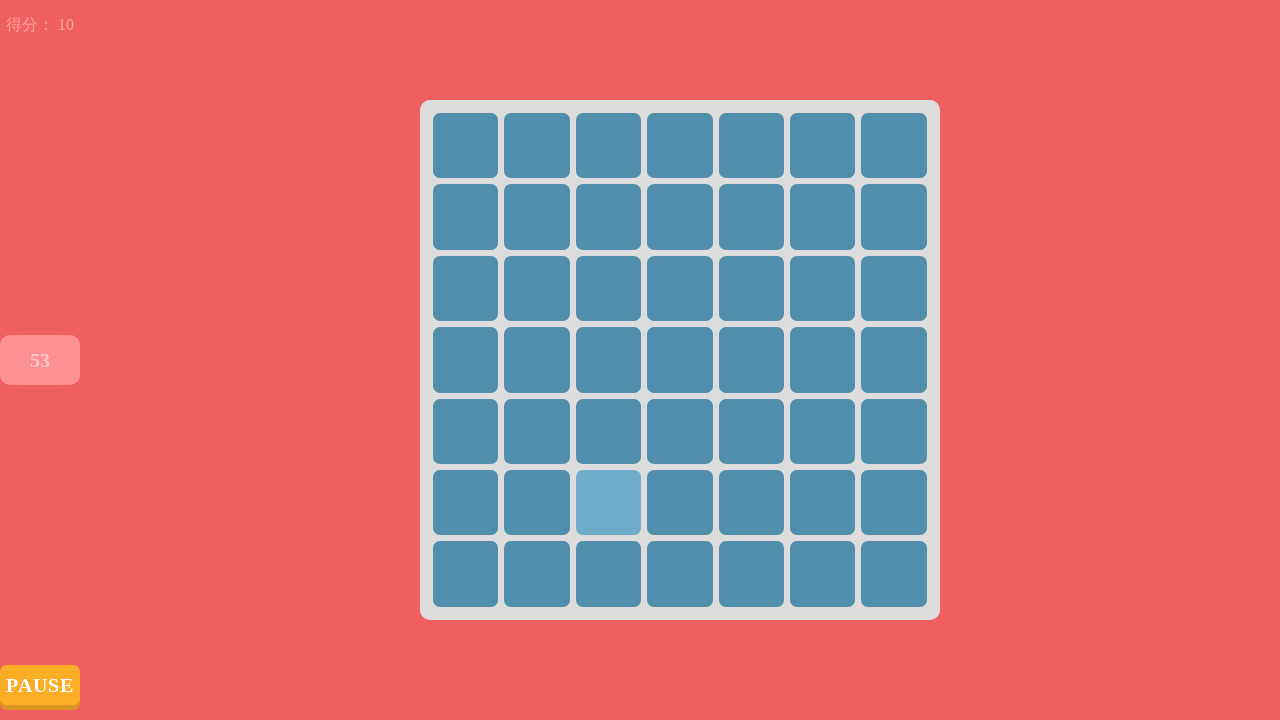

Round 9: Waiting for next round to load
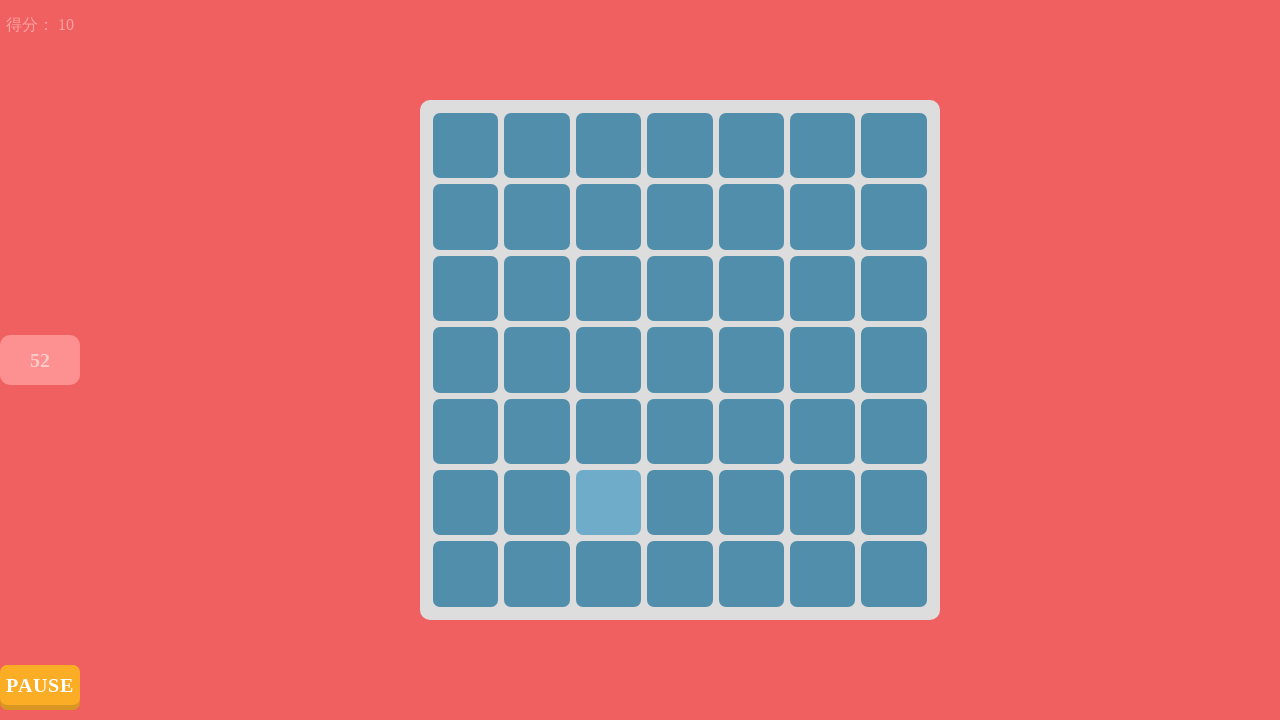

Round 10: Found and clicked the box with different color at (608, 503) on #box span >> nth=37
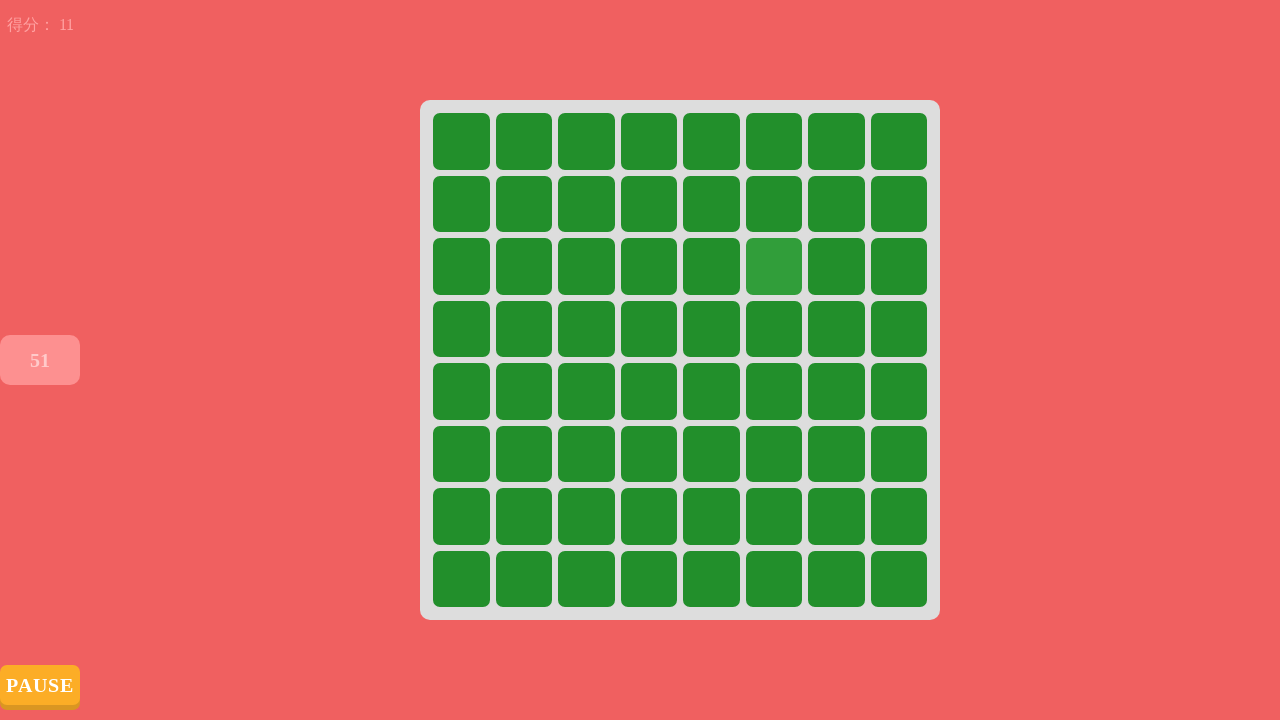

Round 10: Waiting for next round to load
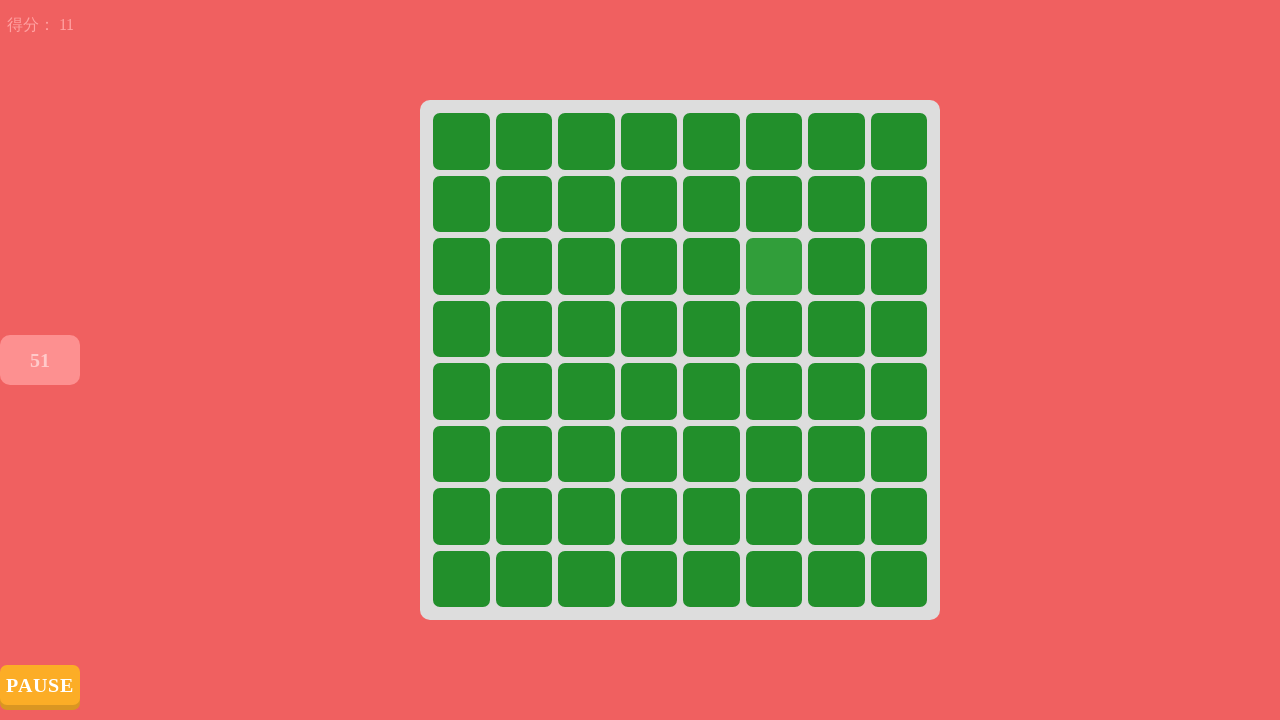

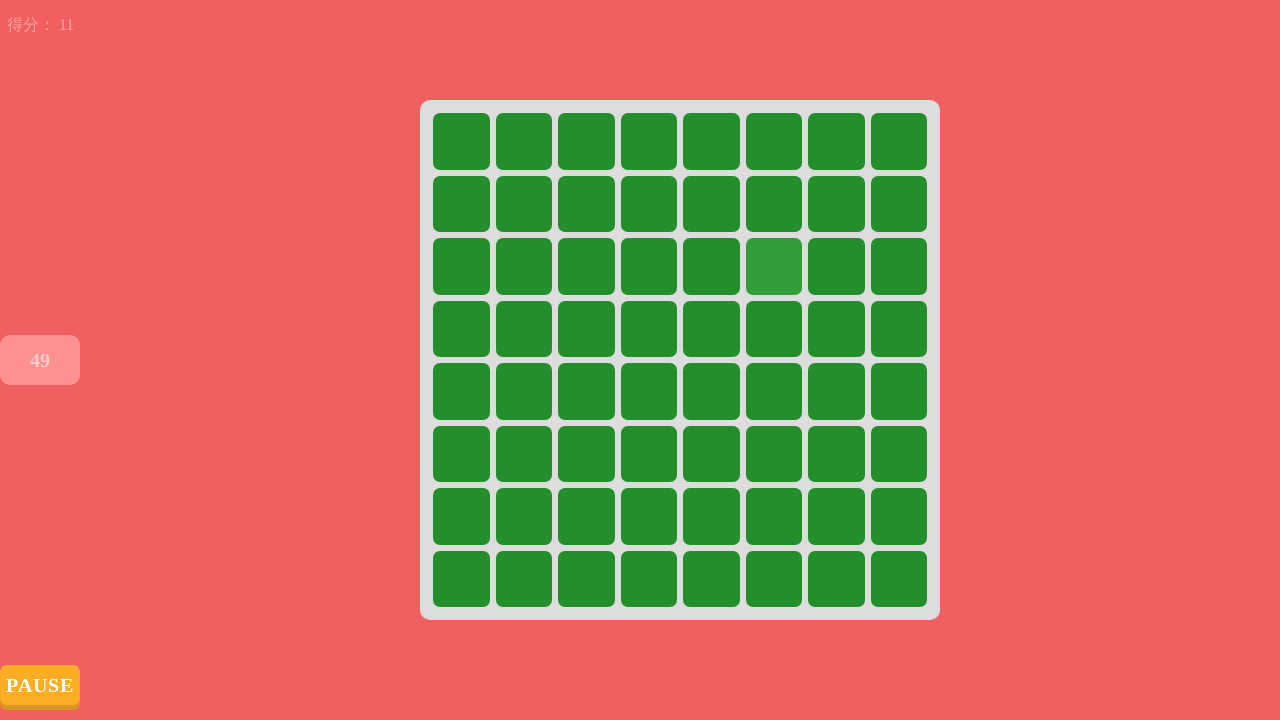